Navigates to Form Authentication page and verifies the URL is correct

Starting URL: https://the-internet.herokuapp.com/

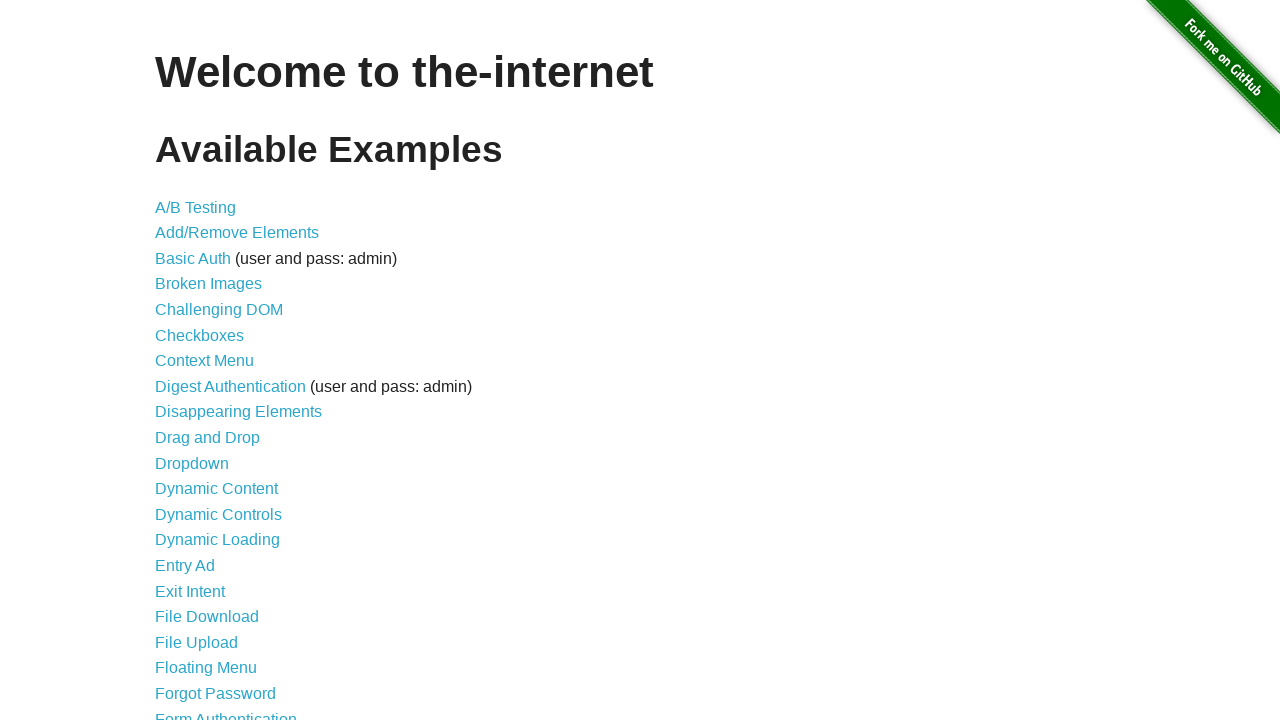

Clicked on Form Authentication link at (226, 712) on text=Form Authentication
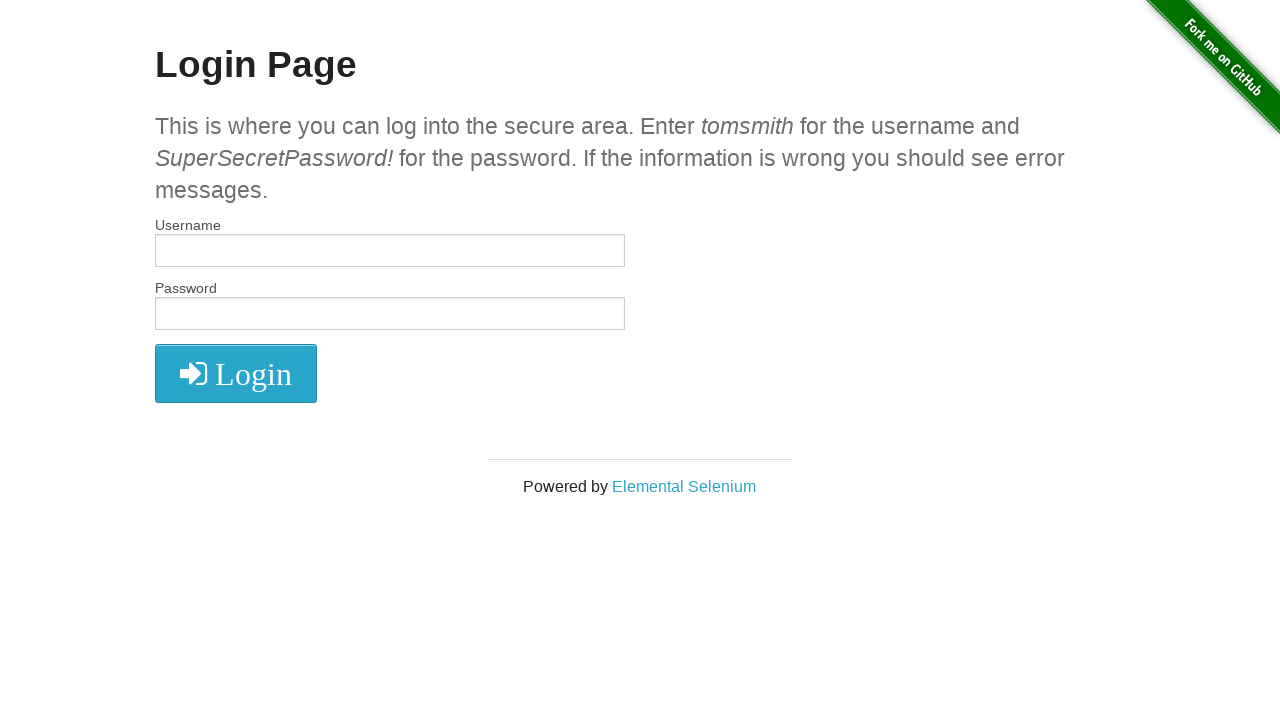

Navigated to Form Authentication login page and verified URL
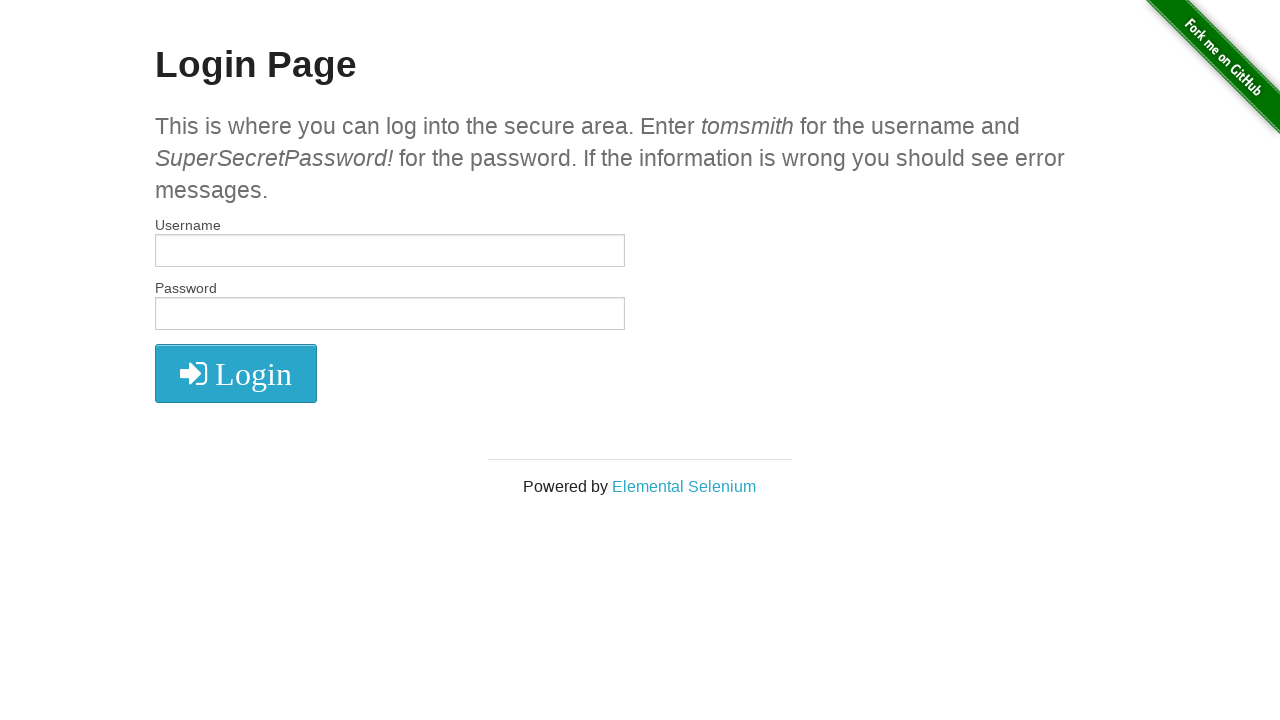

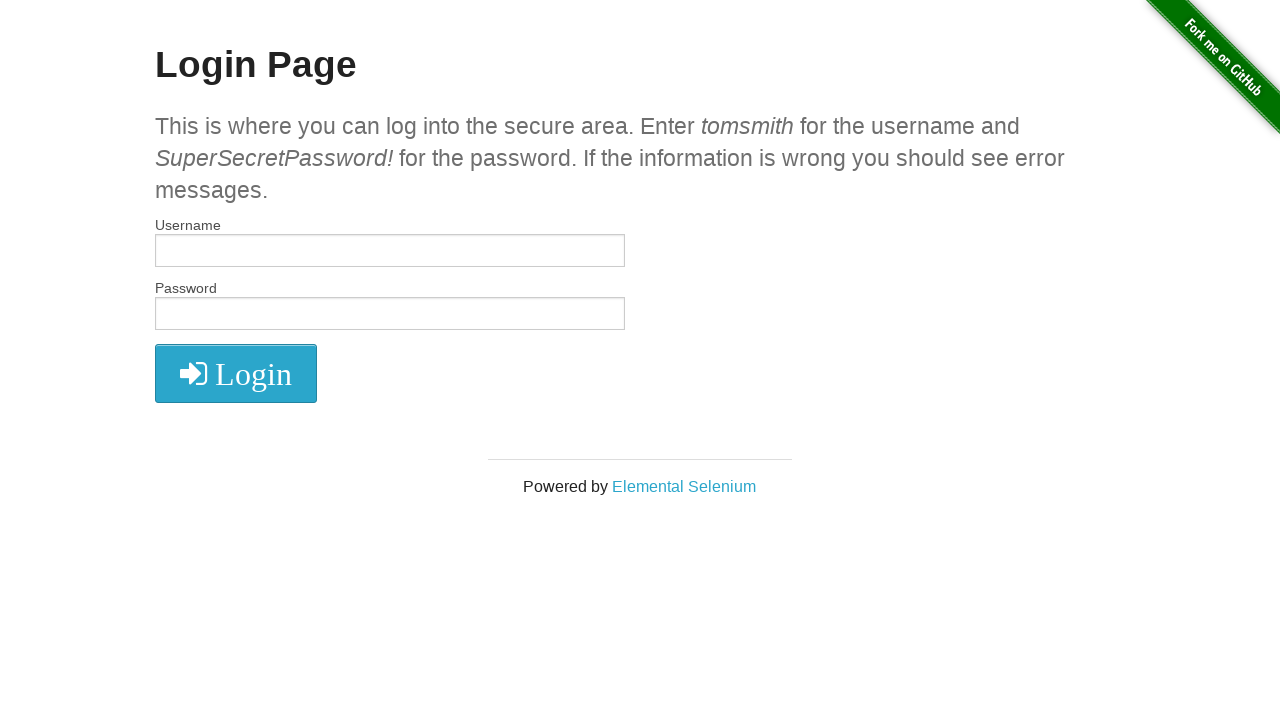